Tests window handling by clicking the home button to open a new tab, switching between windows, and closing them

Starting URL: https://letcode.in/window

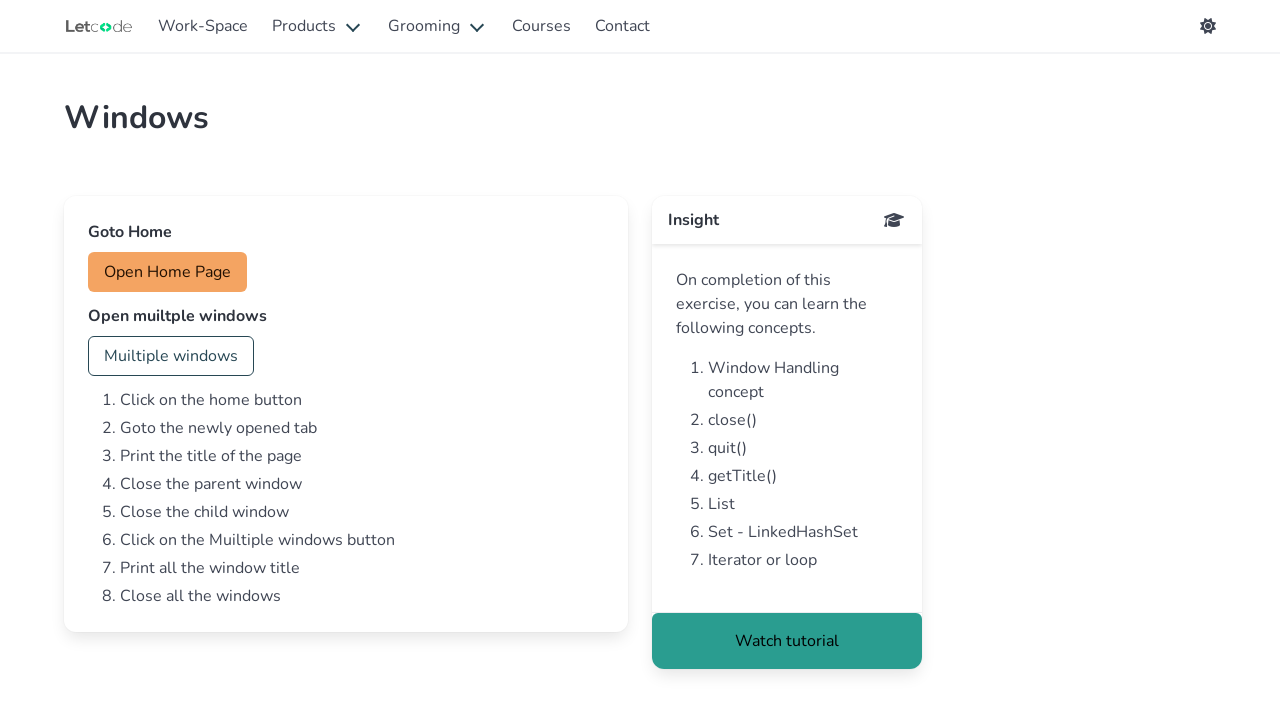

Clicked home button to open new window/tab at (168, 272) on #home
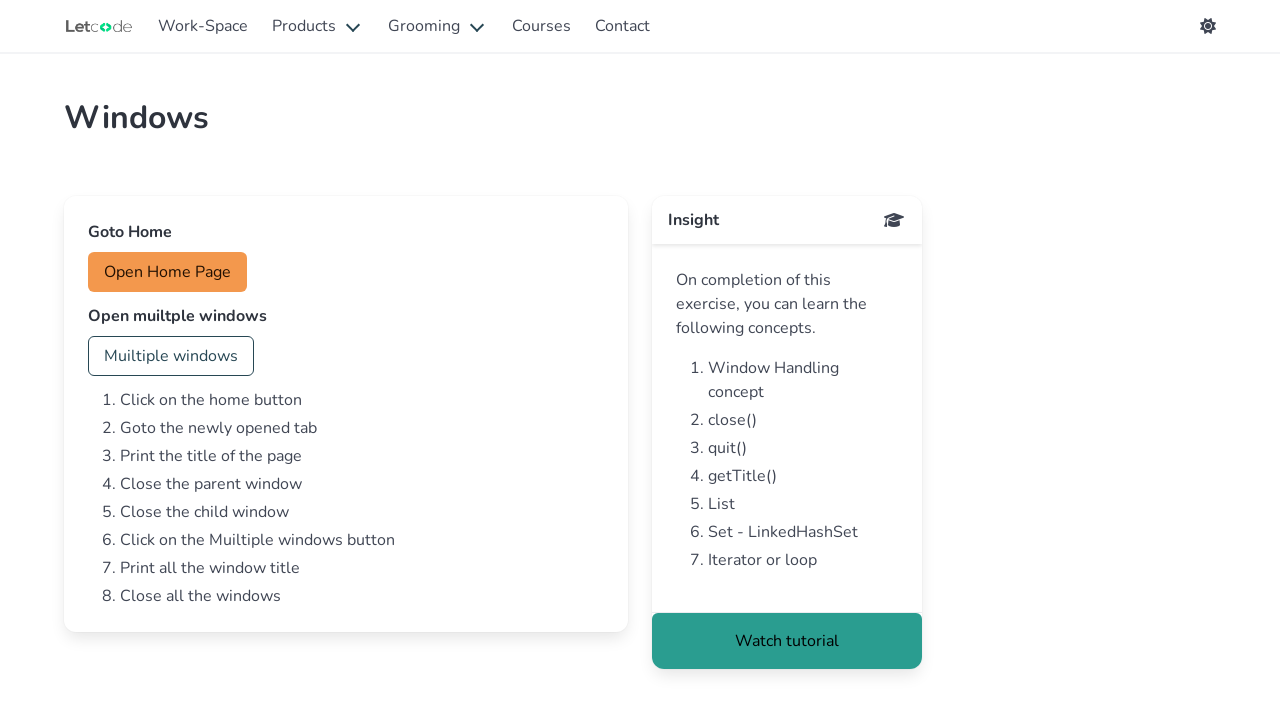

Retrieved all open pages/tabs from context
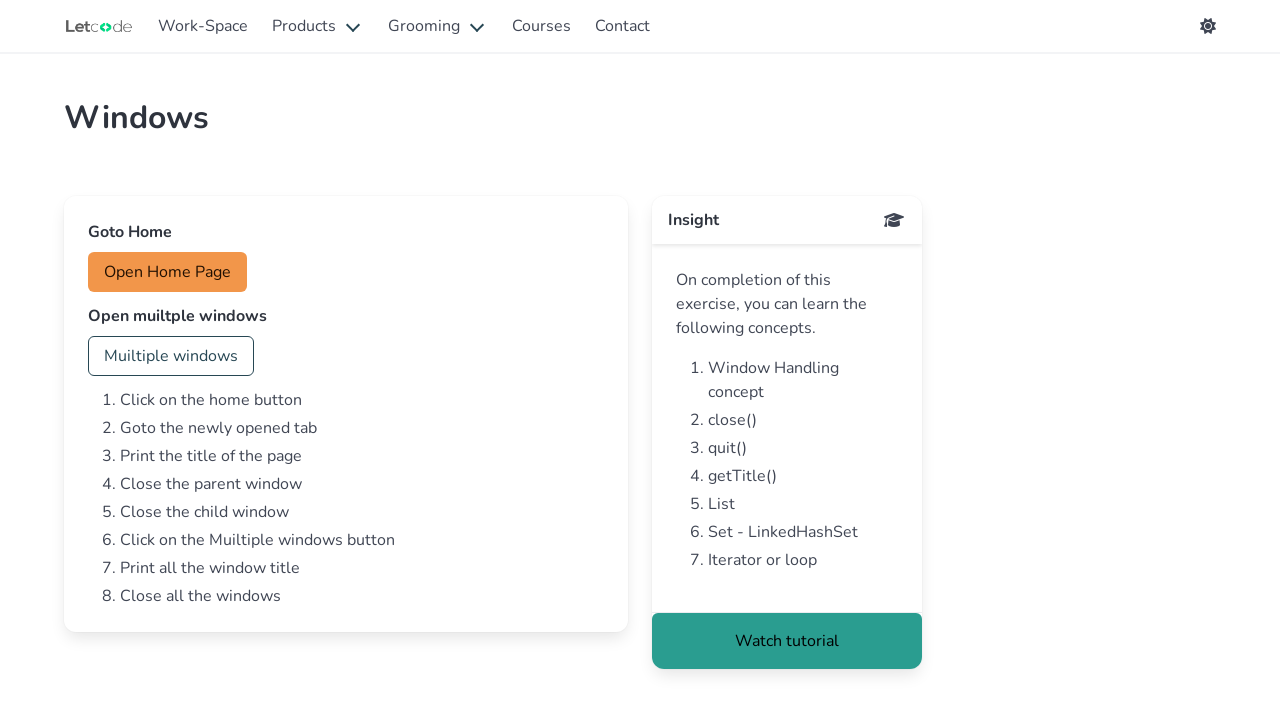

Identified new page from list of all pages
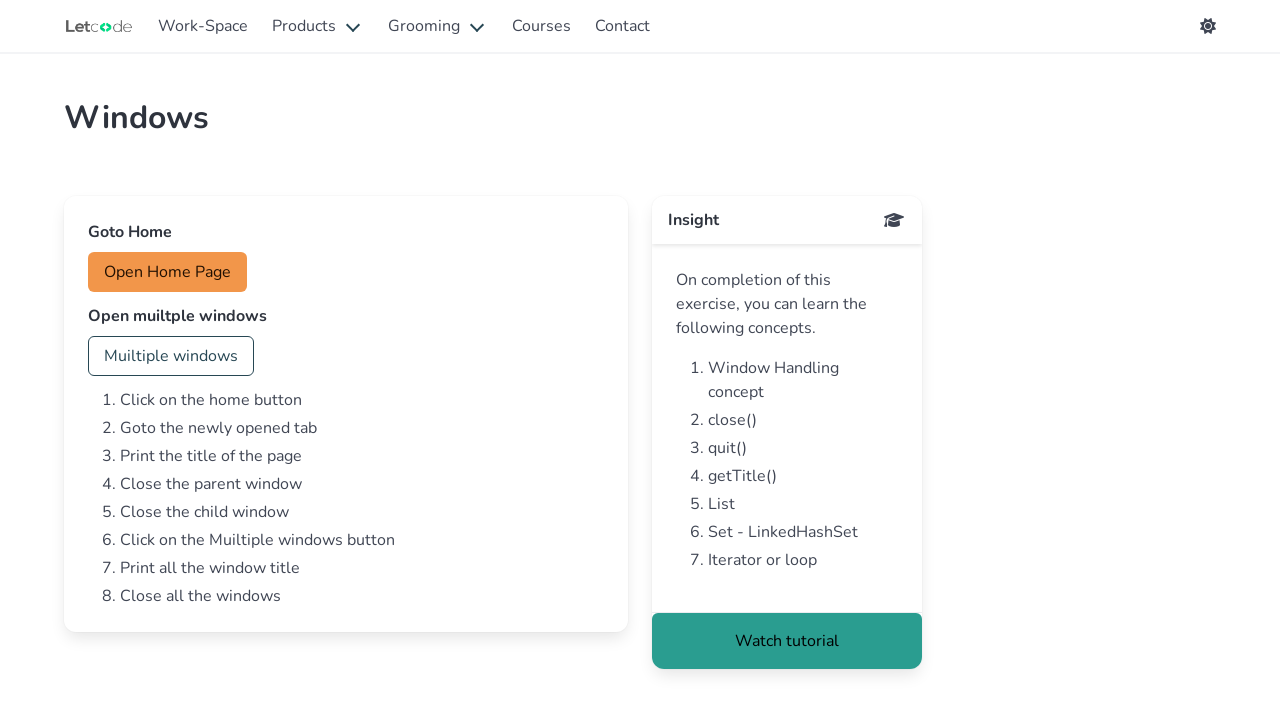

Switched focus to newly opened tab
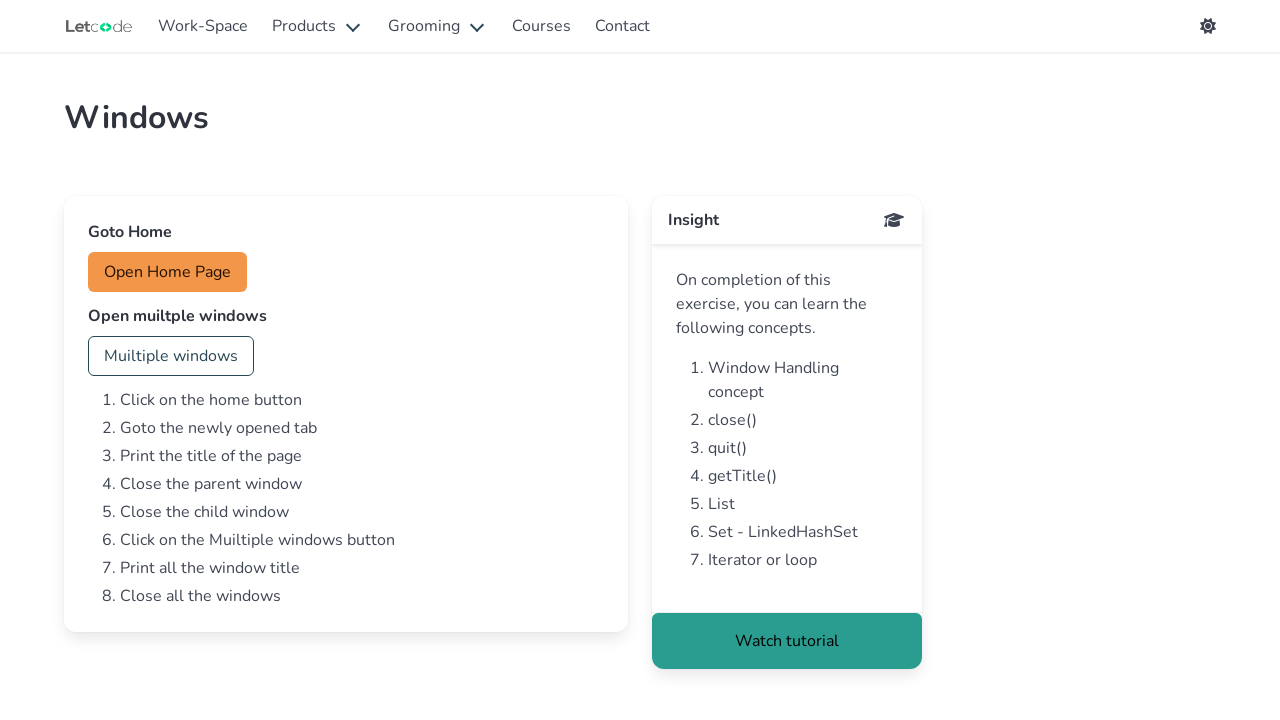

Retrieved title of new tab: 'Workspace | LetCode with Koushik'
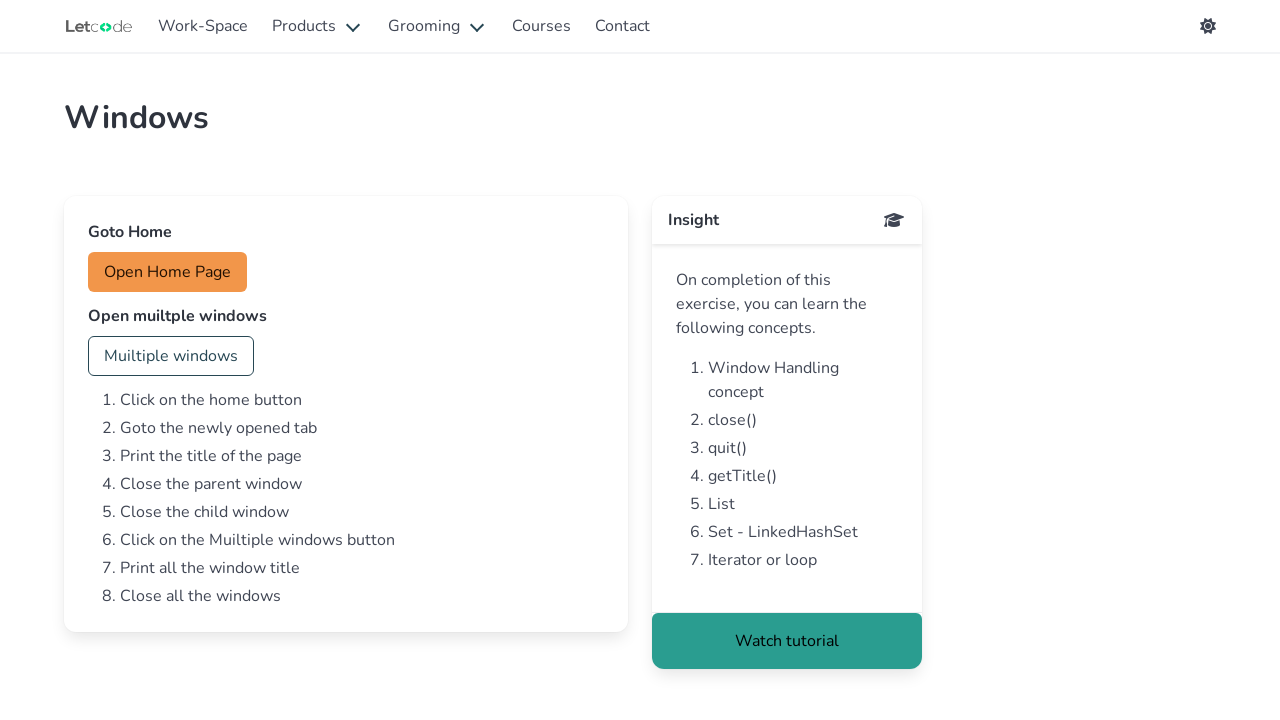

Closed the new tab
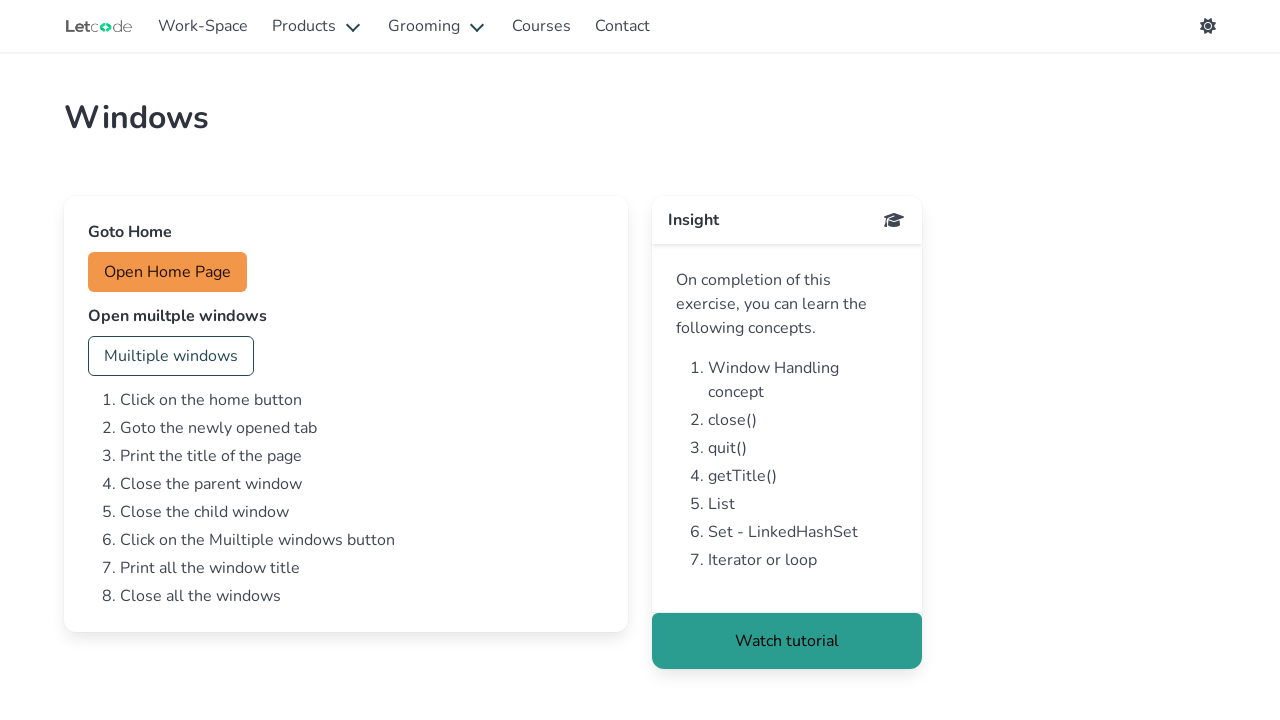

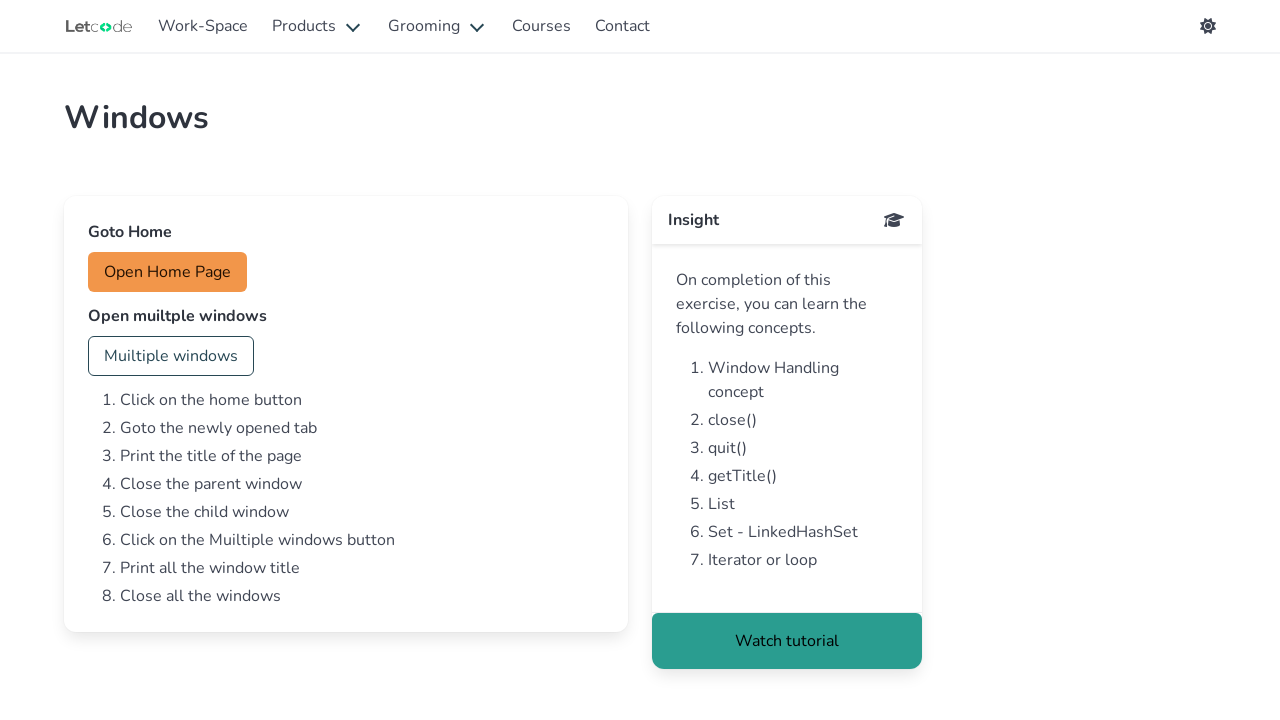